Tests the contact form on TechCanvass website by filling in name, email, contact number, message, selecting a subject from dropdown, and submitting the form.

Starting URL: https://techcanvass.com/Contact-Techcanvass.aspx

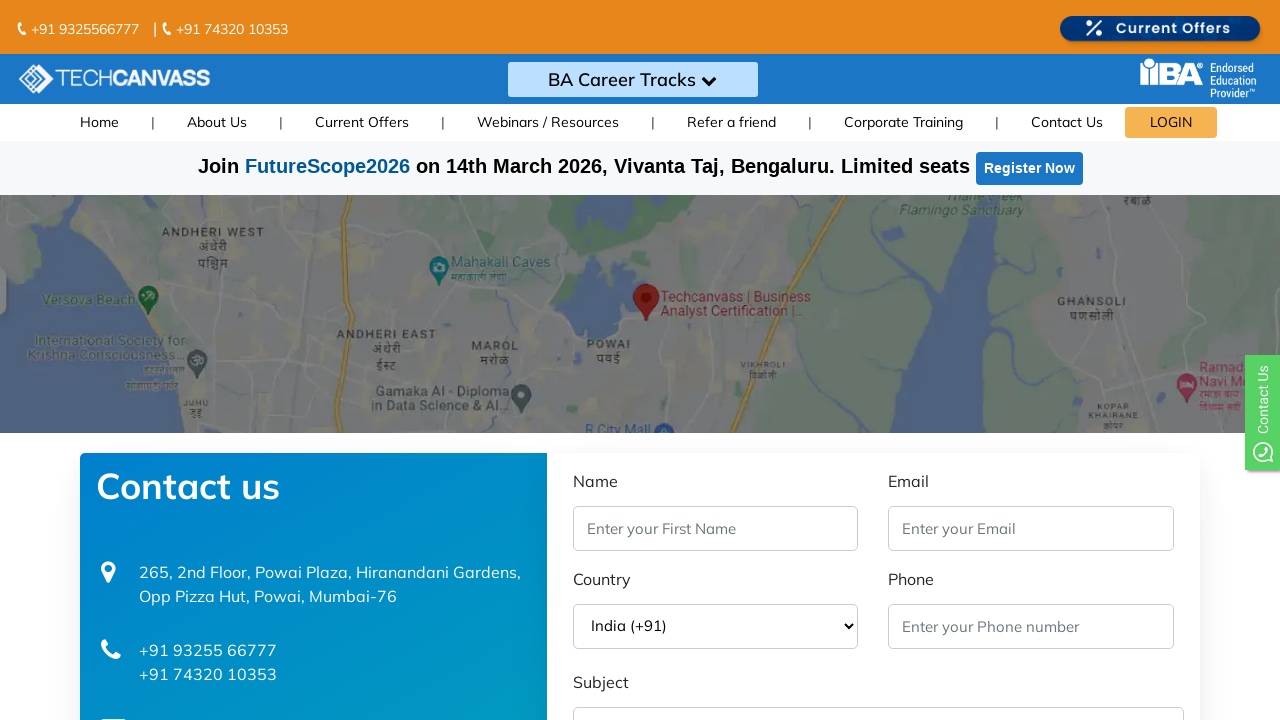

Filled name field with 'Sharad' on #txtName
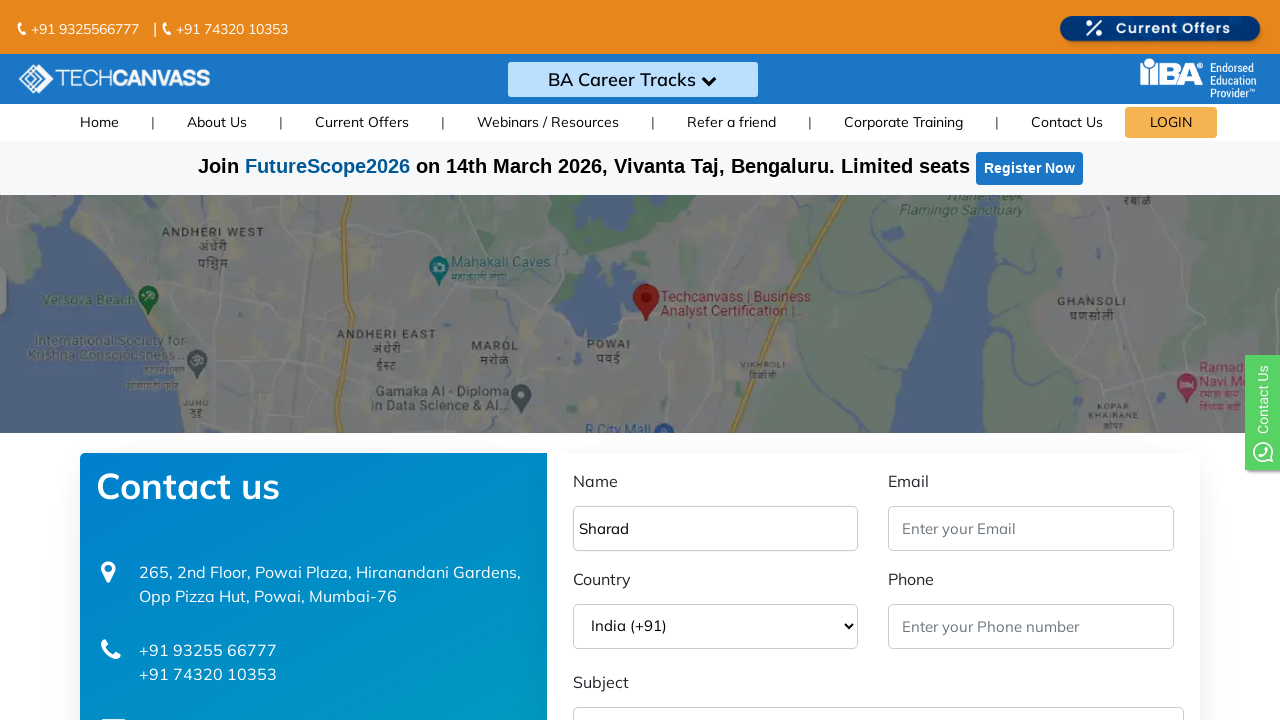

Filled email field with 'sharadbhatt@gmail.com' on #txtEmail
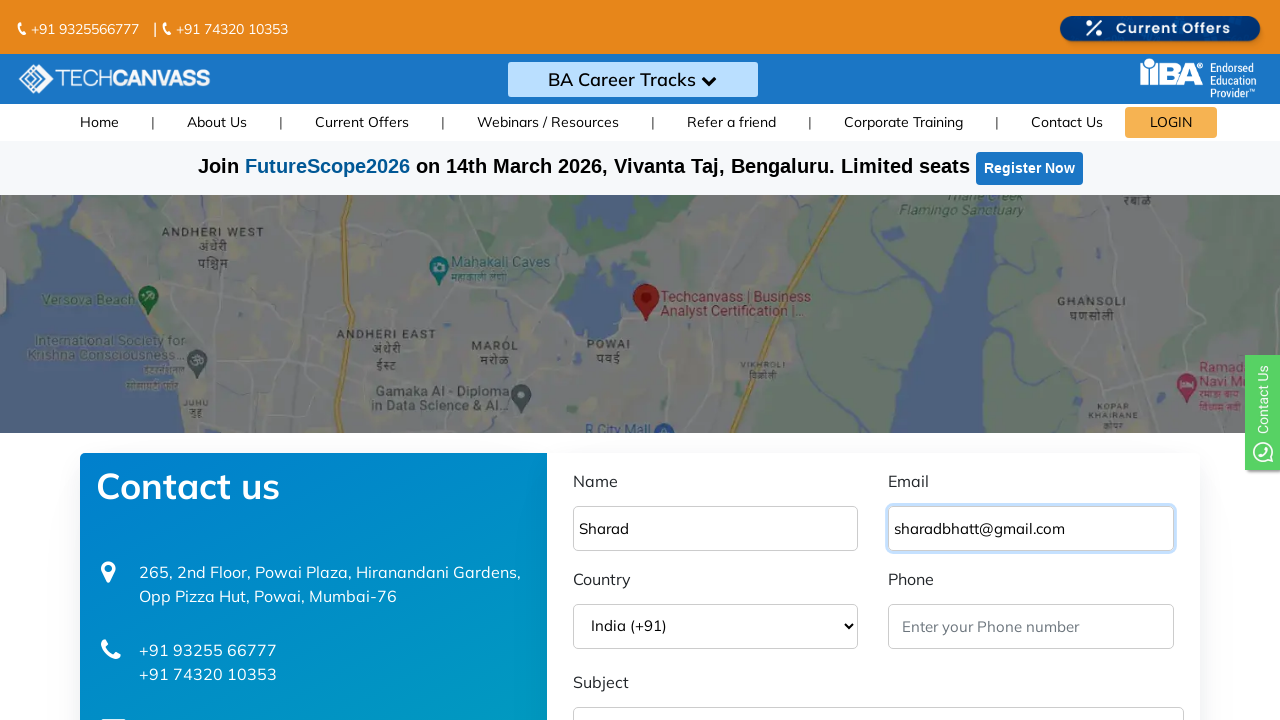

Filled contact number field with '9702757642' on #txtContact
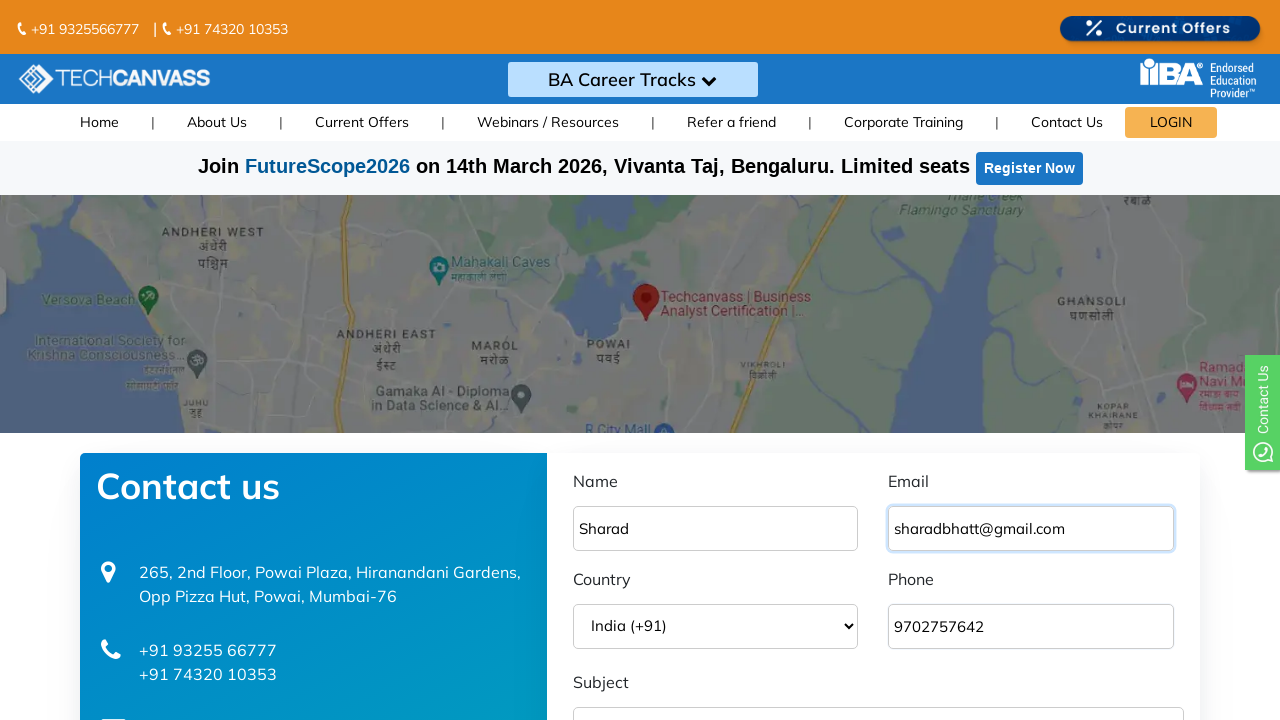

Filled message field with 'Hello' on #txtMessage
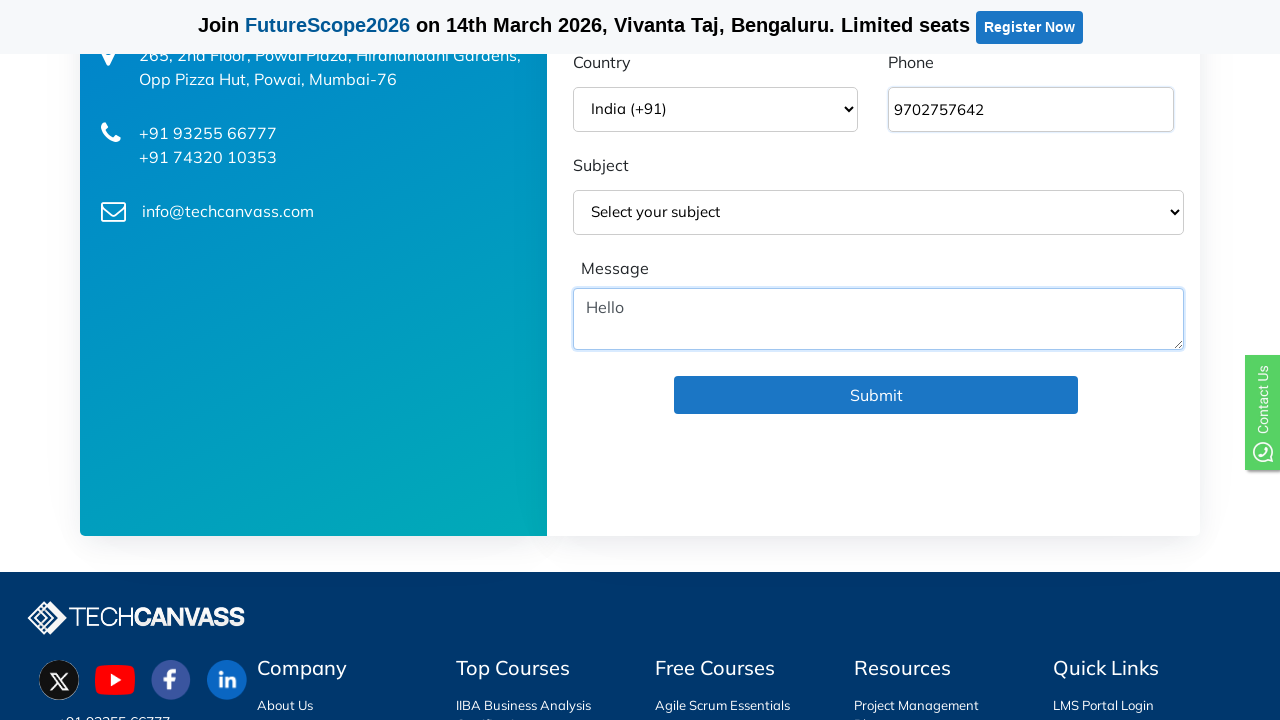

Selected 'Webinar Enquiry' from subject dropdown on #ddlSubject
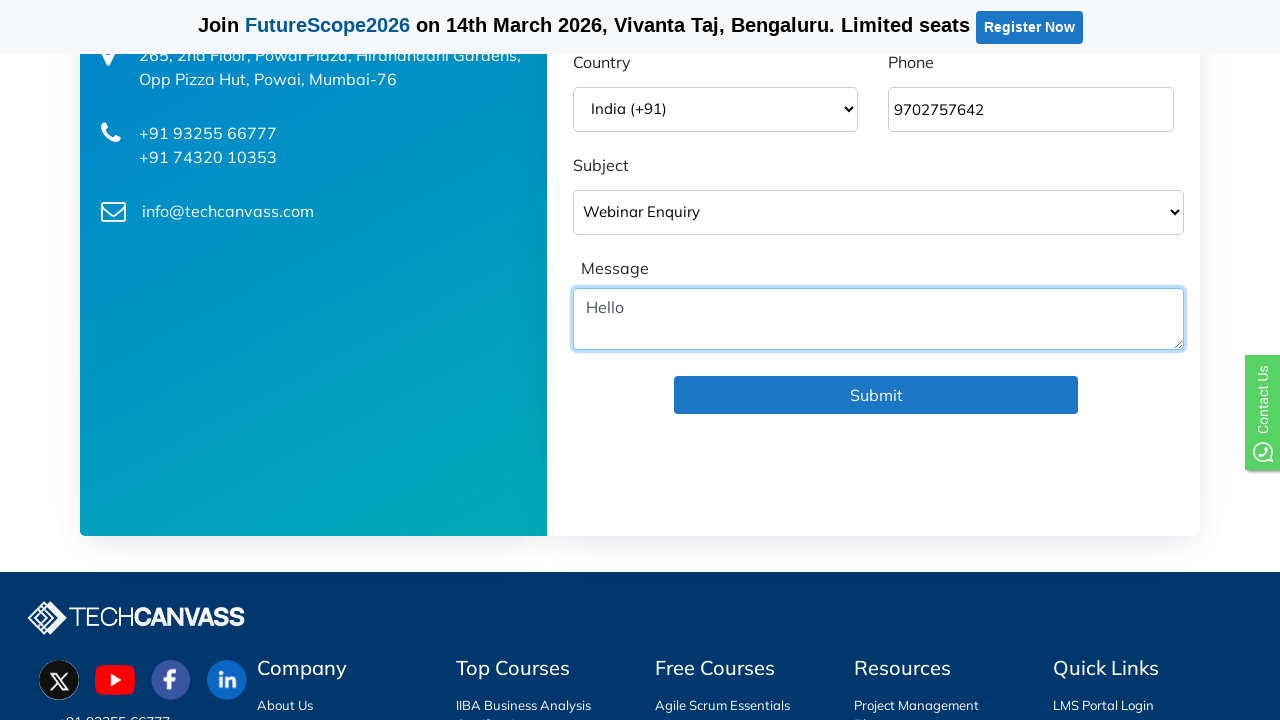

Clicked submit button to submit contact form at (876, 395) on #btnSubmit
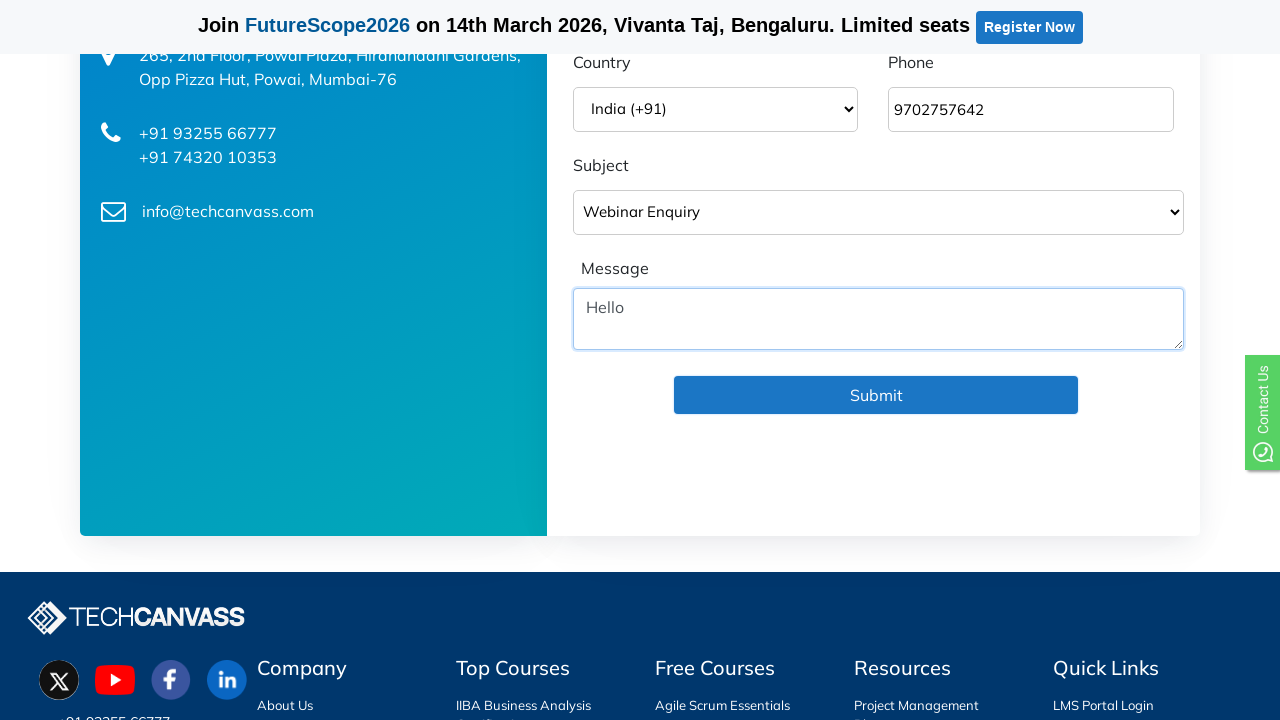

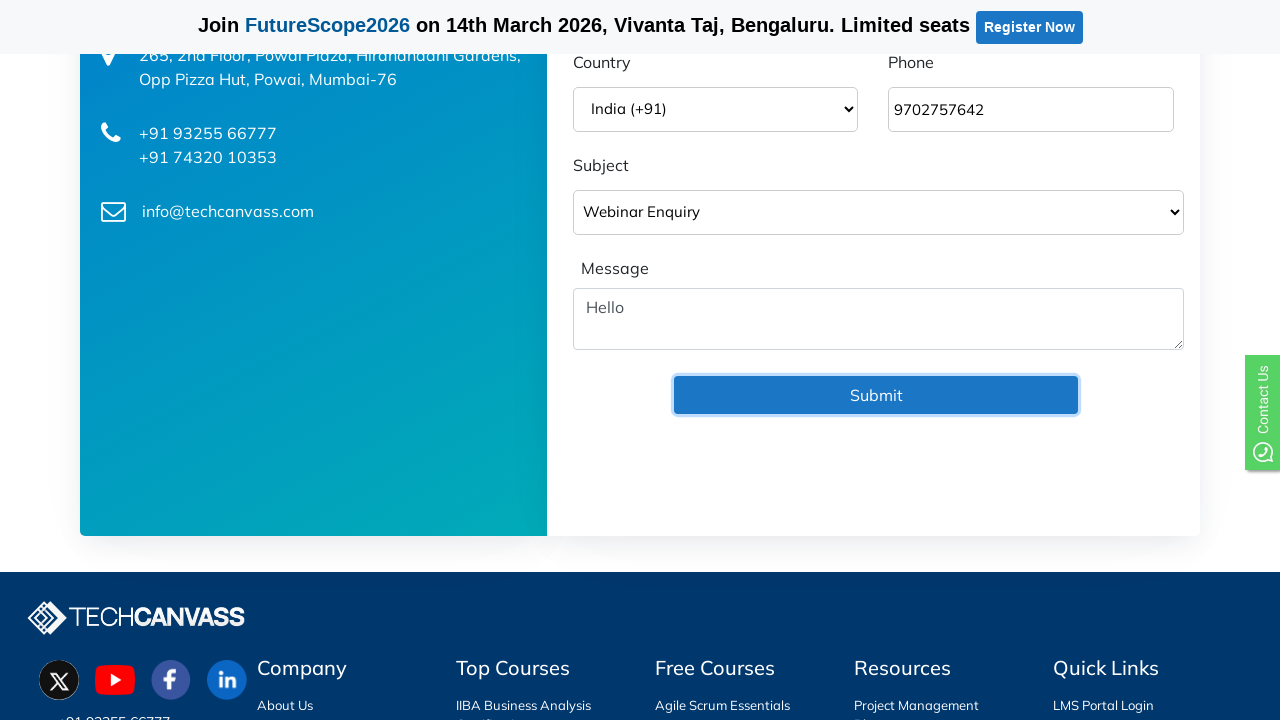